Tests a math challenge page by clicking a robot verification checkbox, clicking a robots rule element, and submitting the form via button click.

Starting URL: https://suninjuly.github.io/math.html

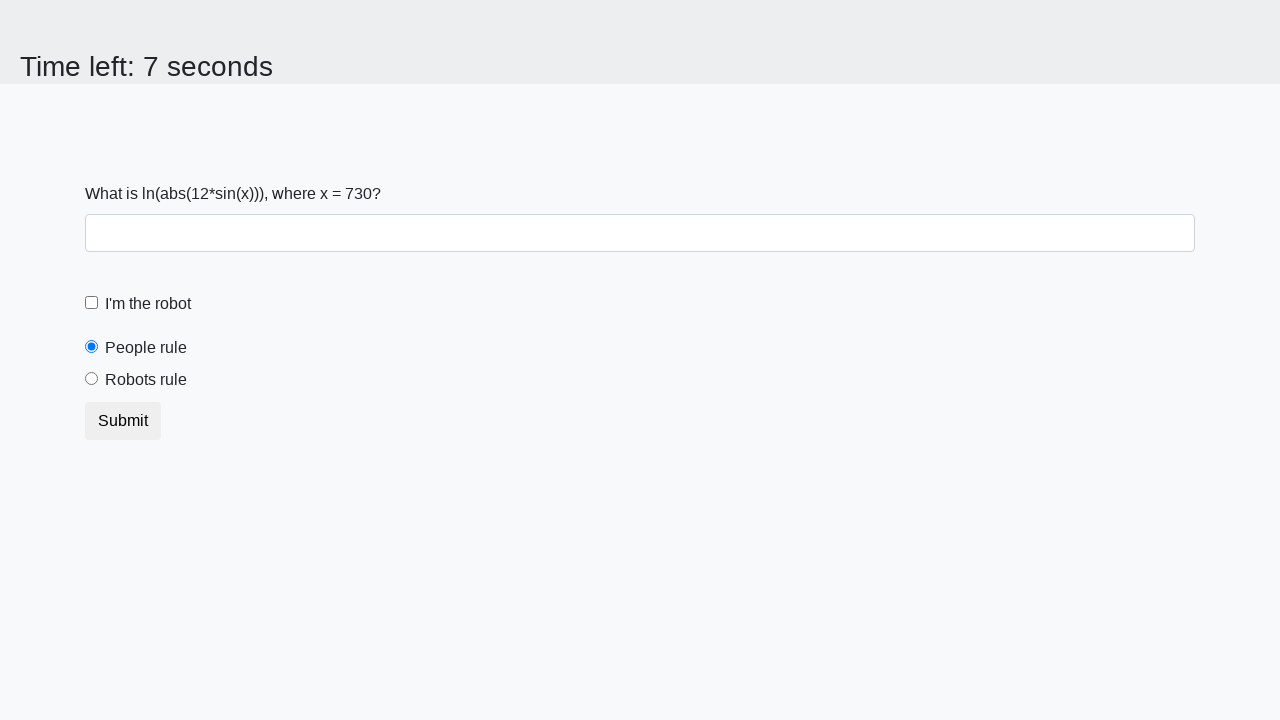

Clicked robot verification checkbox at (92, 303) on #robotCheckbox
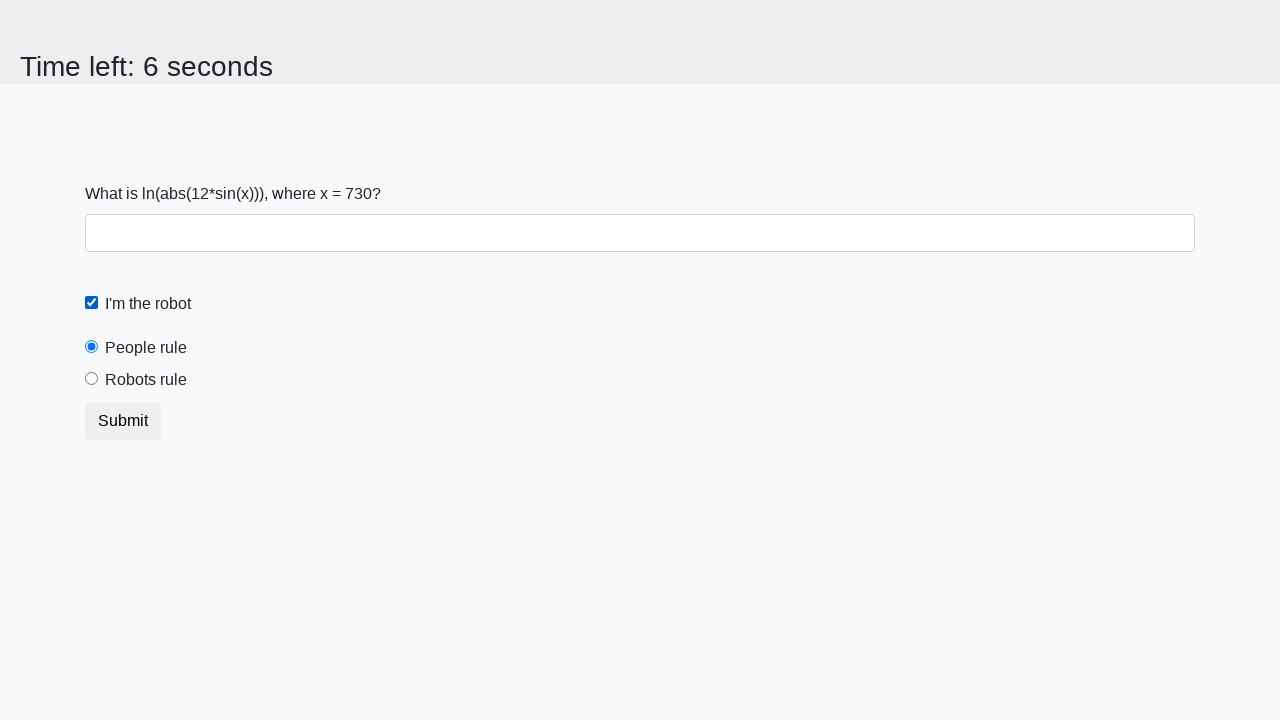

Clicked robots rule element at (92, 379) on #robotsRule
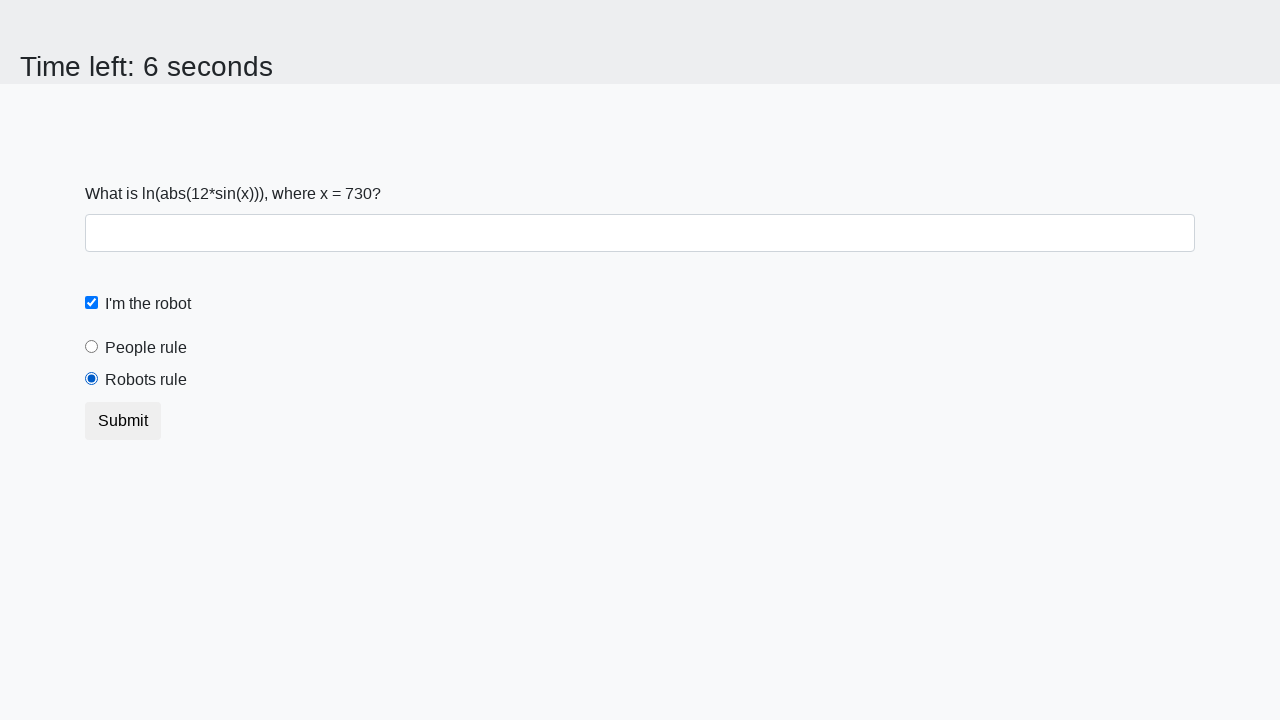

Clicked submit button to complete math challenge at (123, 421) on button
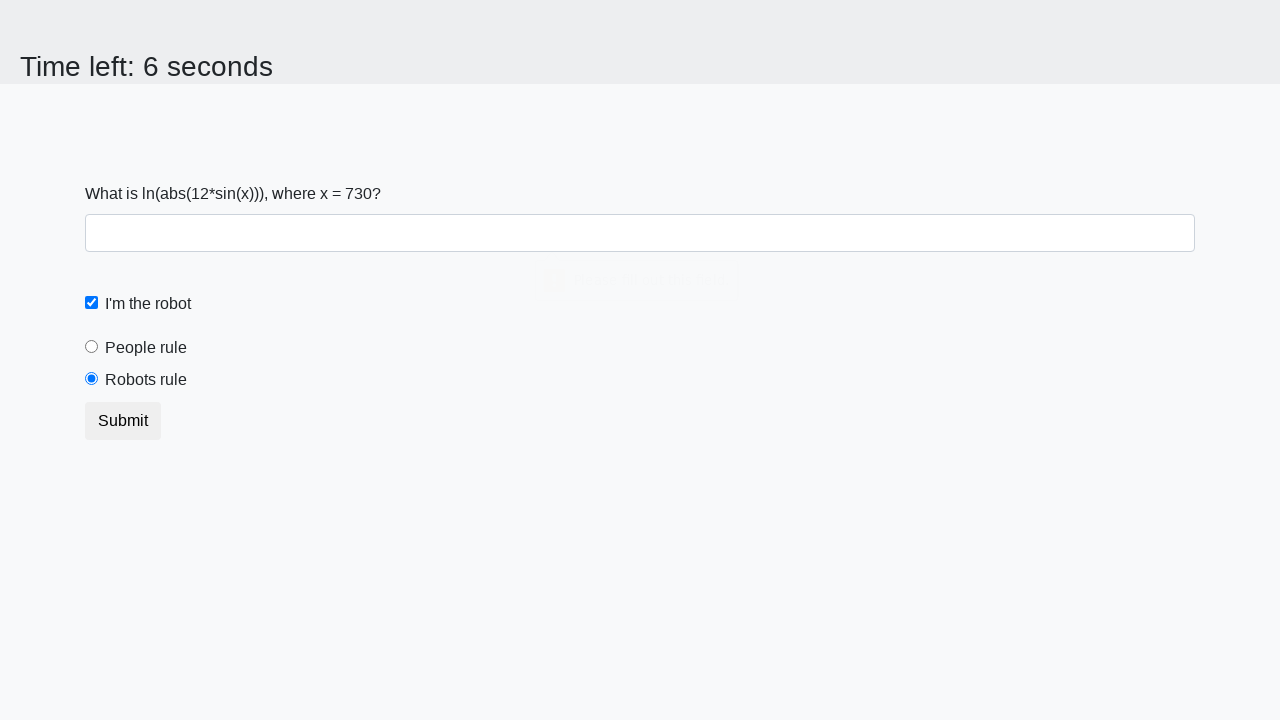

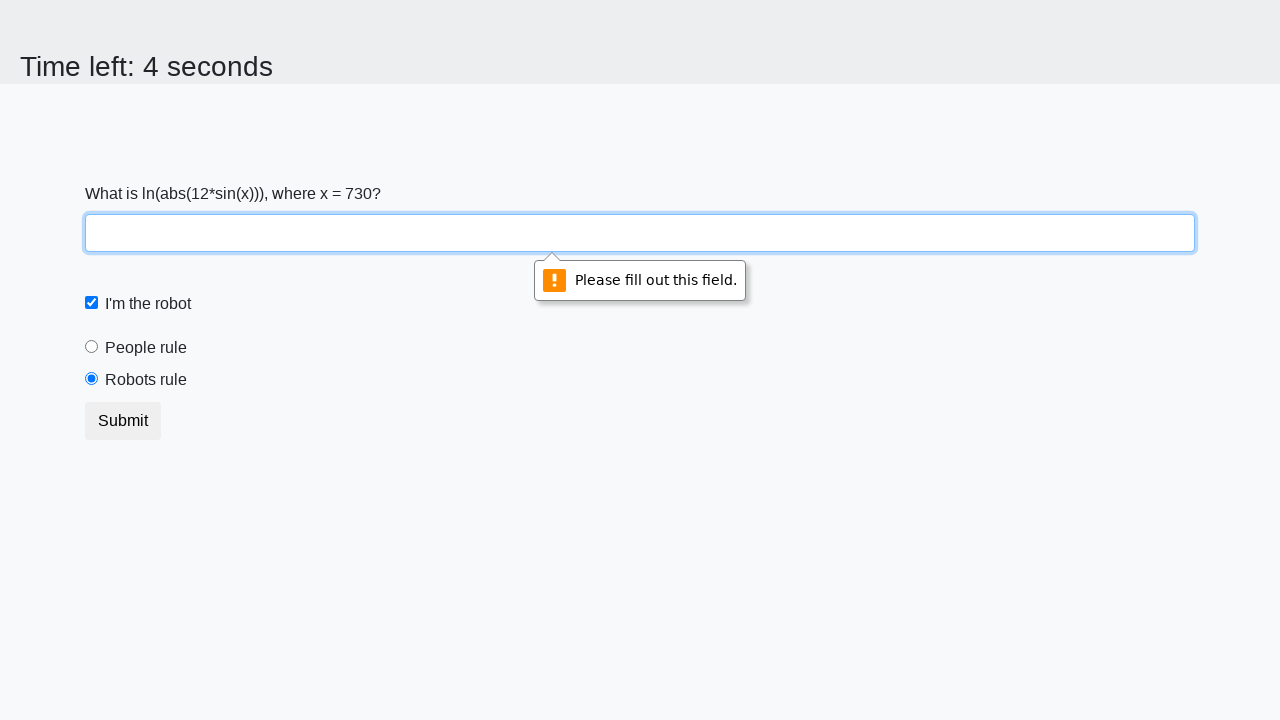